Tests browser multiple window handling by clicking social media links (Twitter, LinkedIn, YouTube, Facebook) that open new windows, iterating through all windows to print URLs, closing child windows, and returning to the parent window.

Starting URL: https://opensource-demo.orangehrmlive.com/web/index.php/auth/login

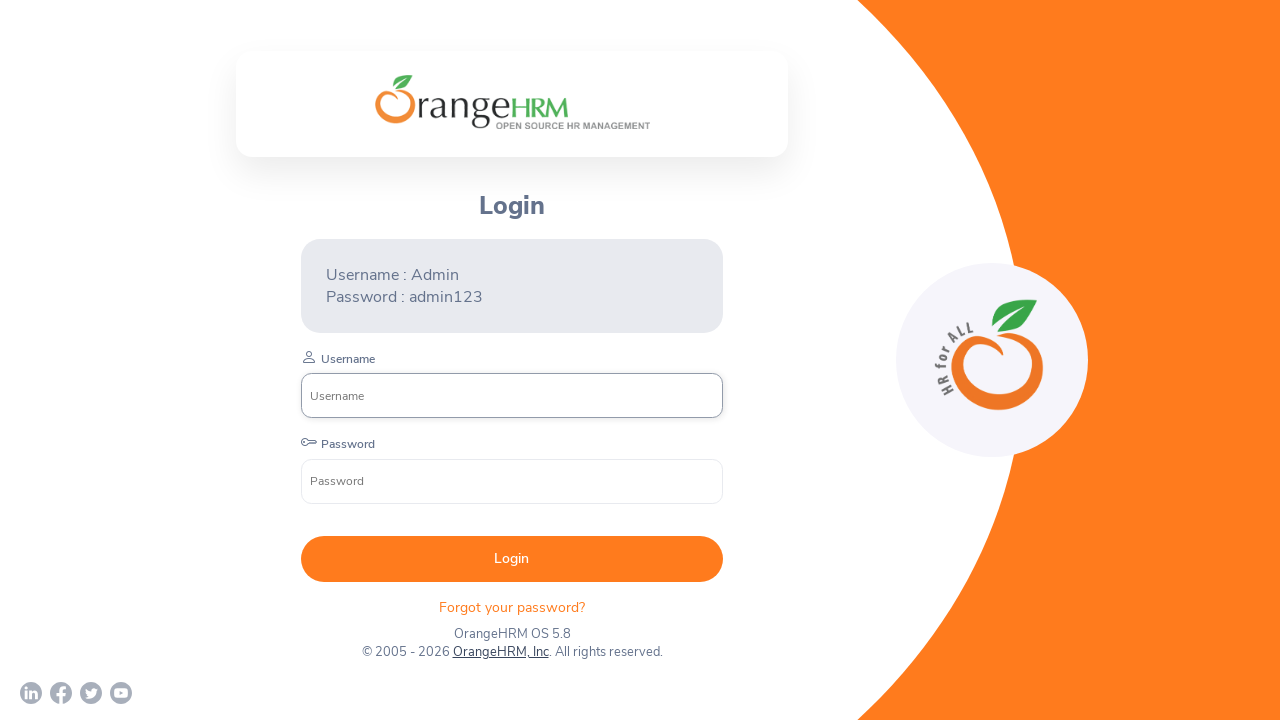

Waited 3 seconds for login page to load
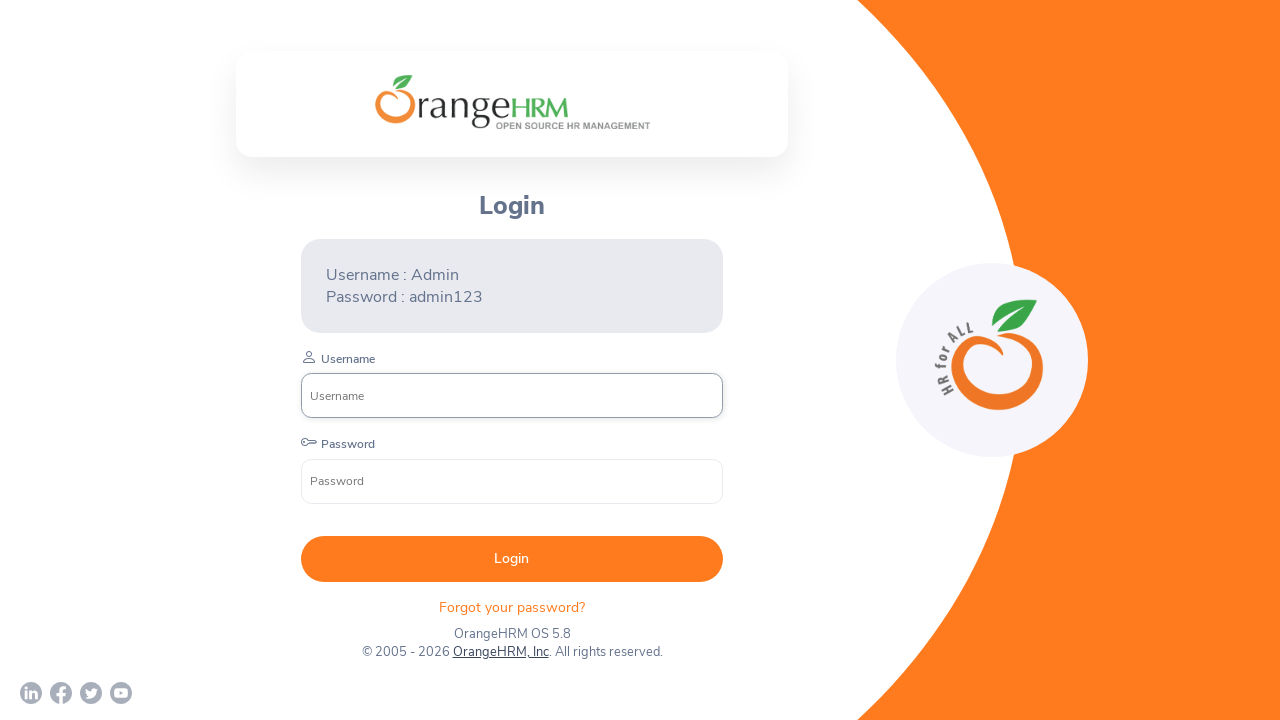

Clicked Twitter social media link, new window opened at (91, 693) on a[href*='twitter']
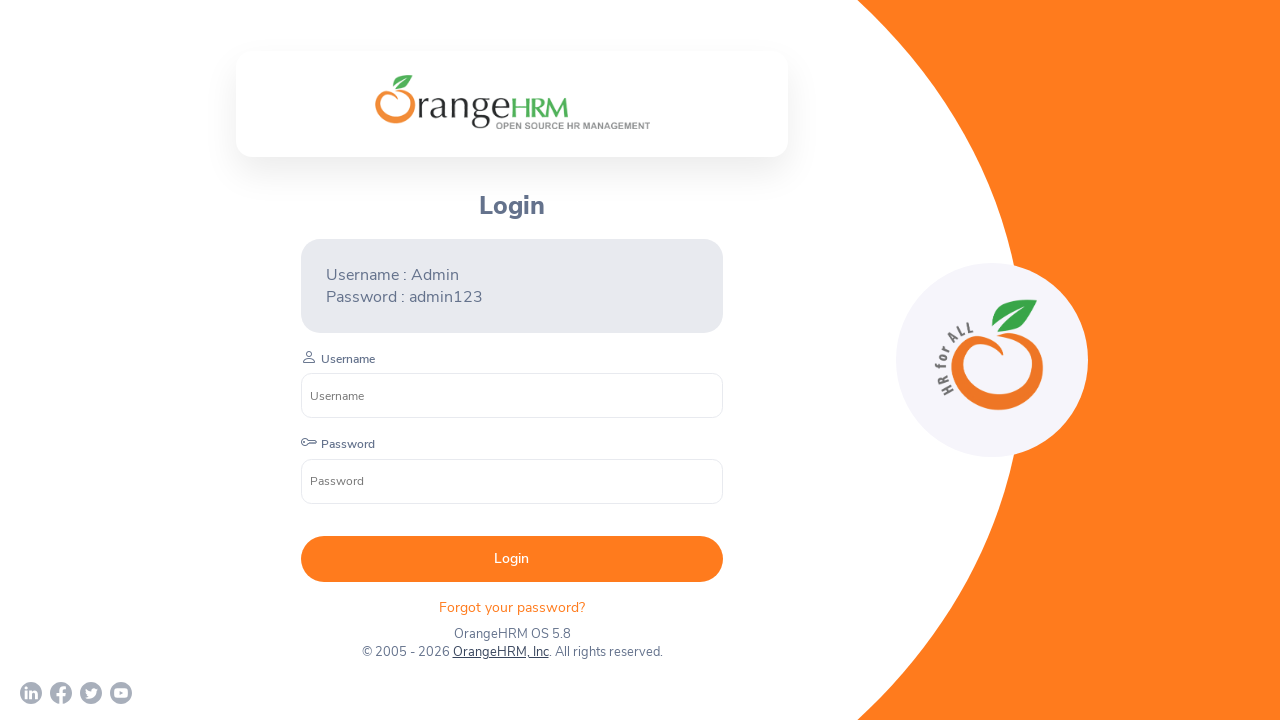

Clicked LinkedIn social media link, new window opened at (31, 693) on a[href*='linkedin']
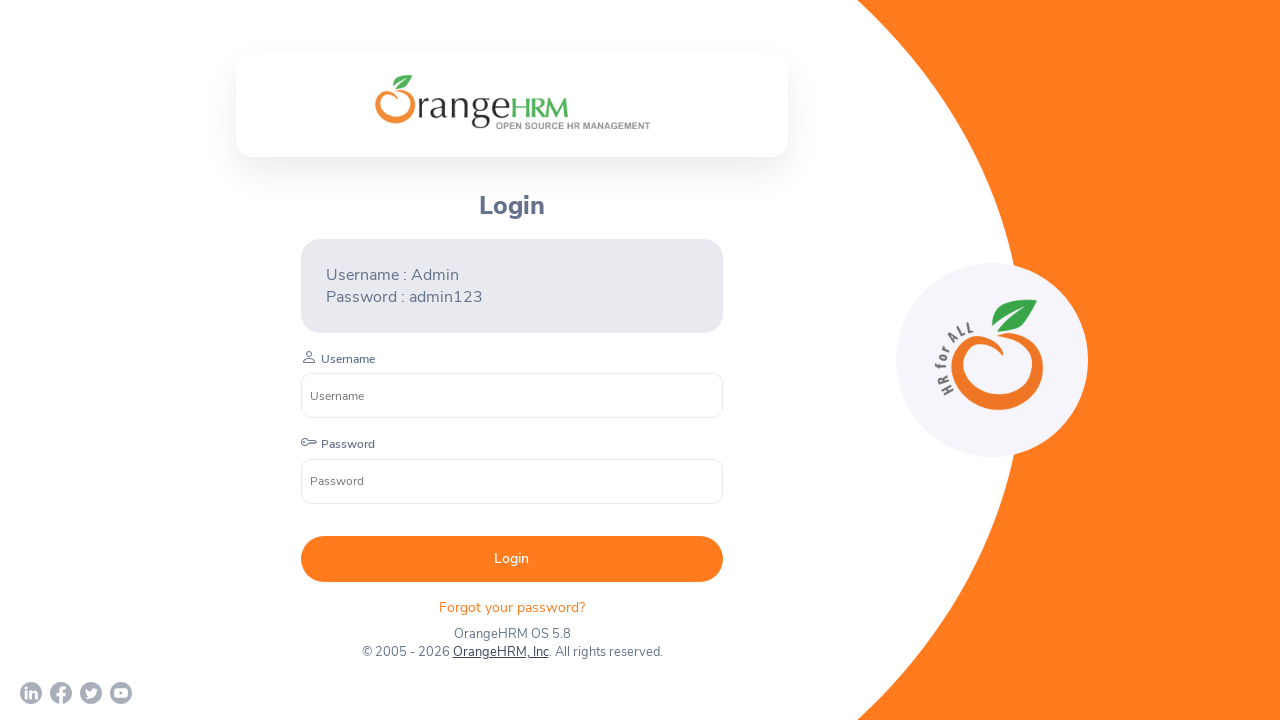

Clicked YouTube social media link, new window opened at (121, 693) on a[href*='youtube']
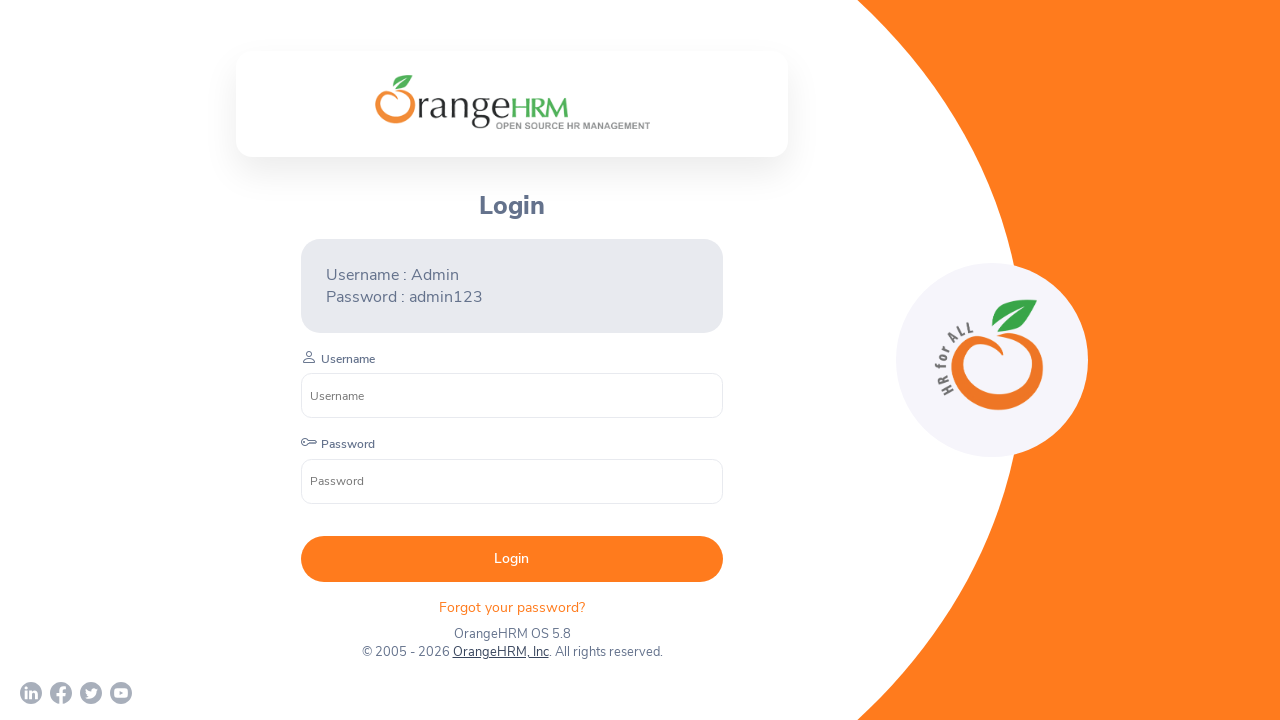

Clicked Facebook social media link, new window opened at (61, 693) on a[href*='facebook']
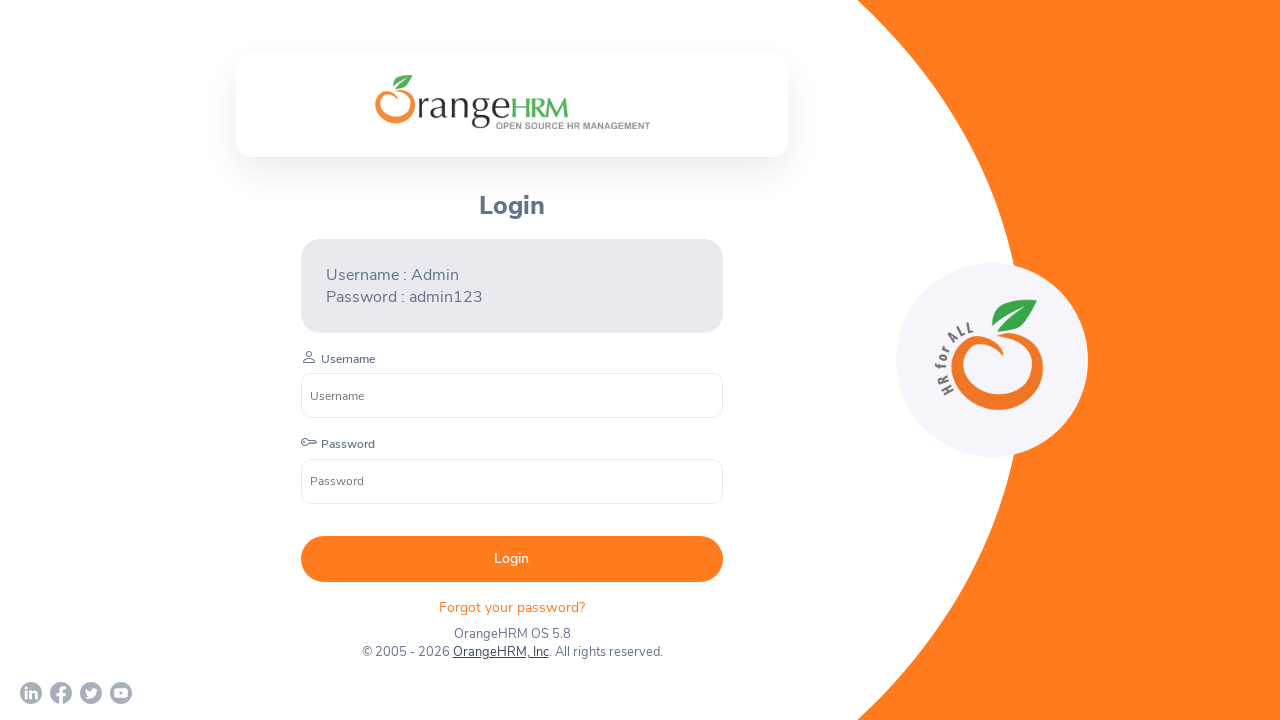

Retrieved all open pages in context (5 total windows)
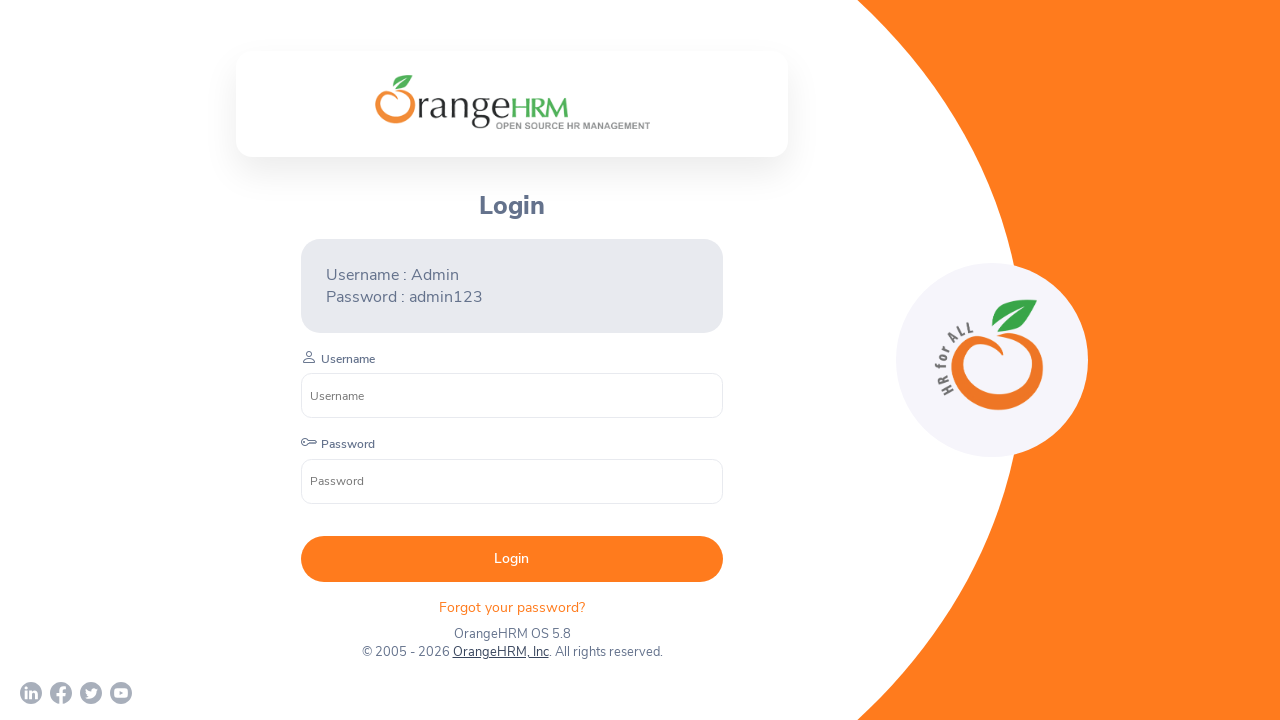

Printed URL from window: https://opensource-demo.orangehrmlive.com/web/index.php/auth/login
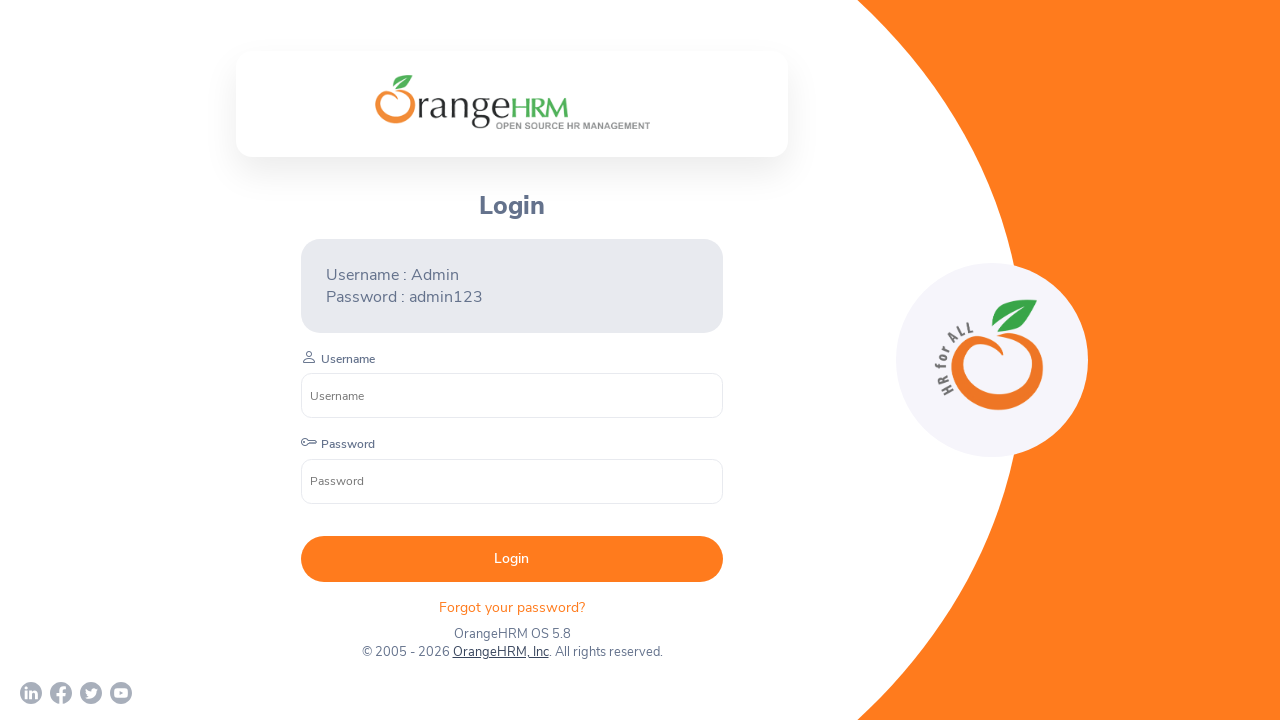

Waited 1 second between window operations
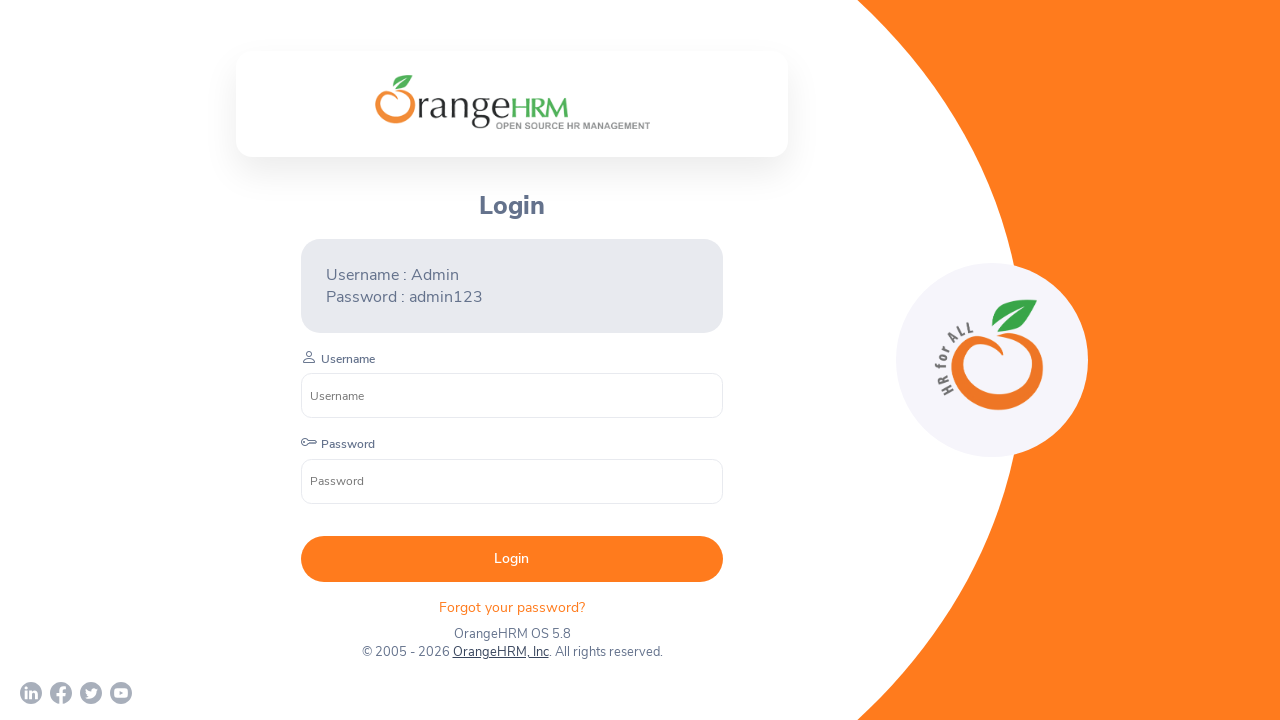

Printed URL from window: chrome-error://chromewebdata/
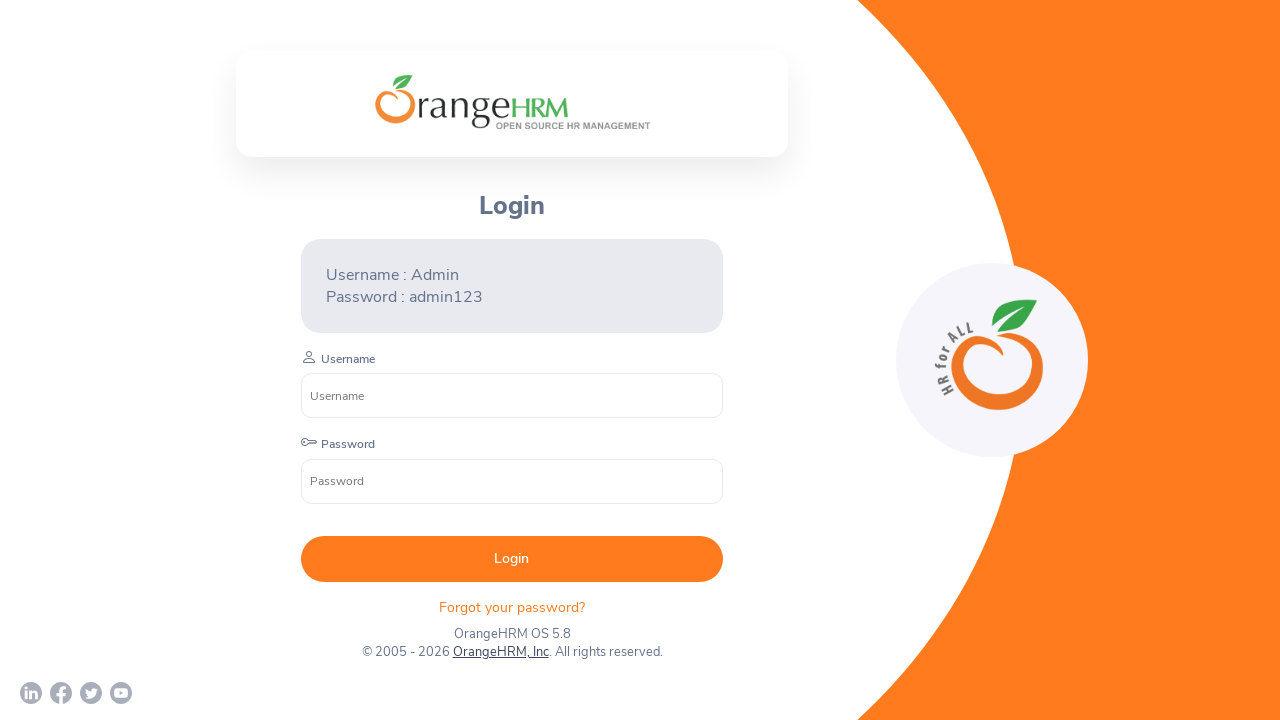

Closed child window
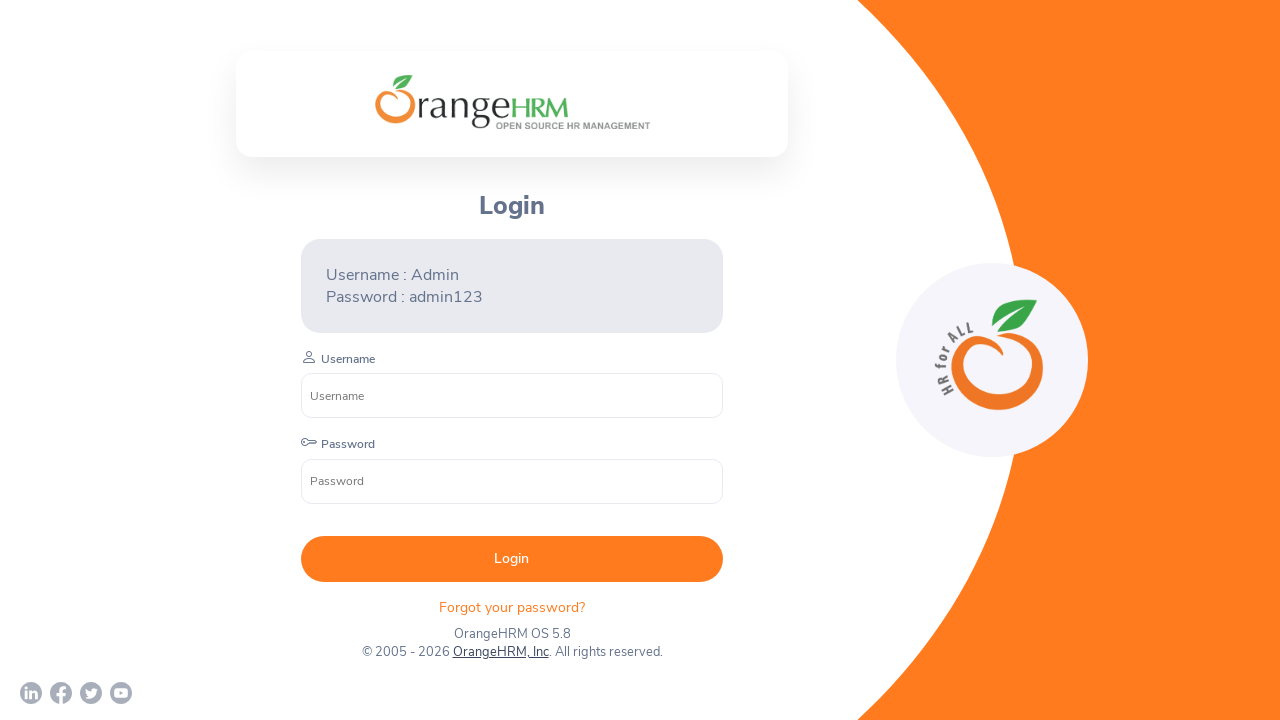

Waited 1 second between window operations
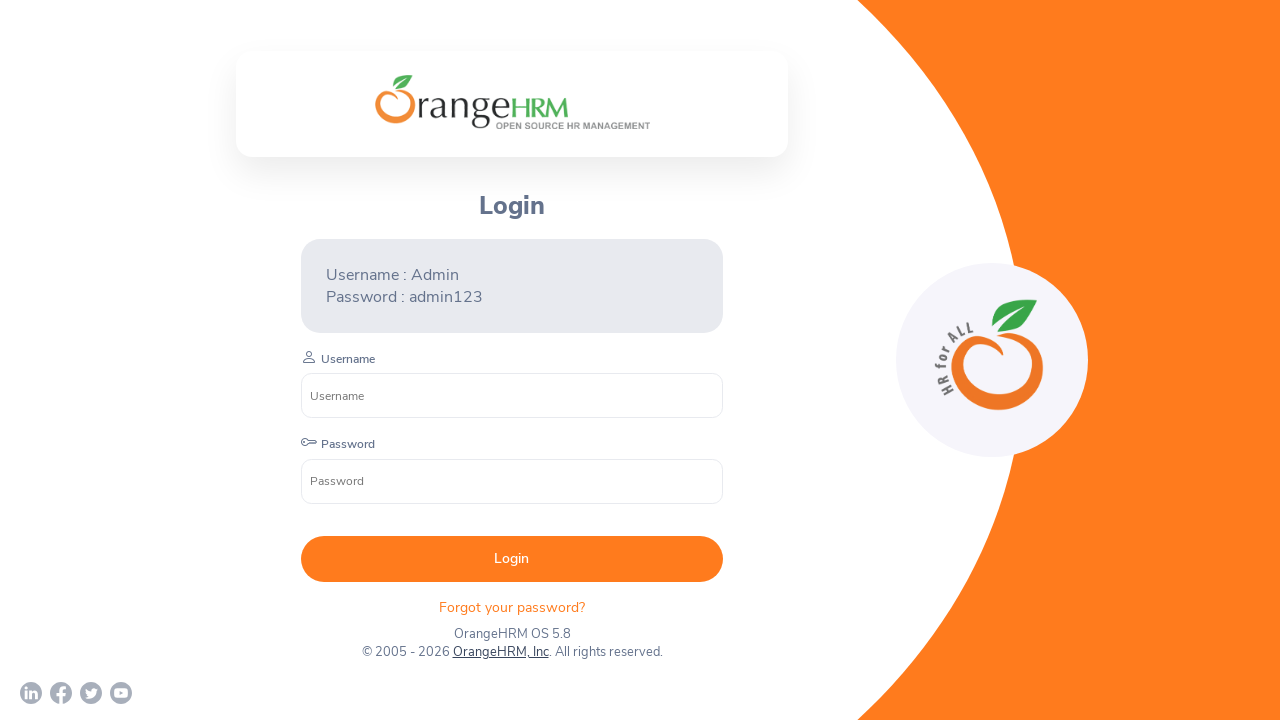

Printed URL from window: chrome-error://chromewebdata/
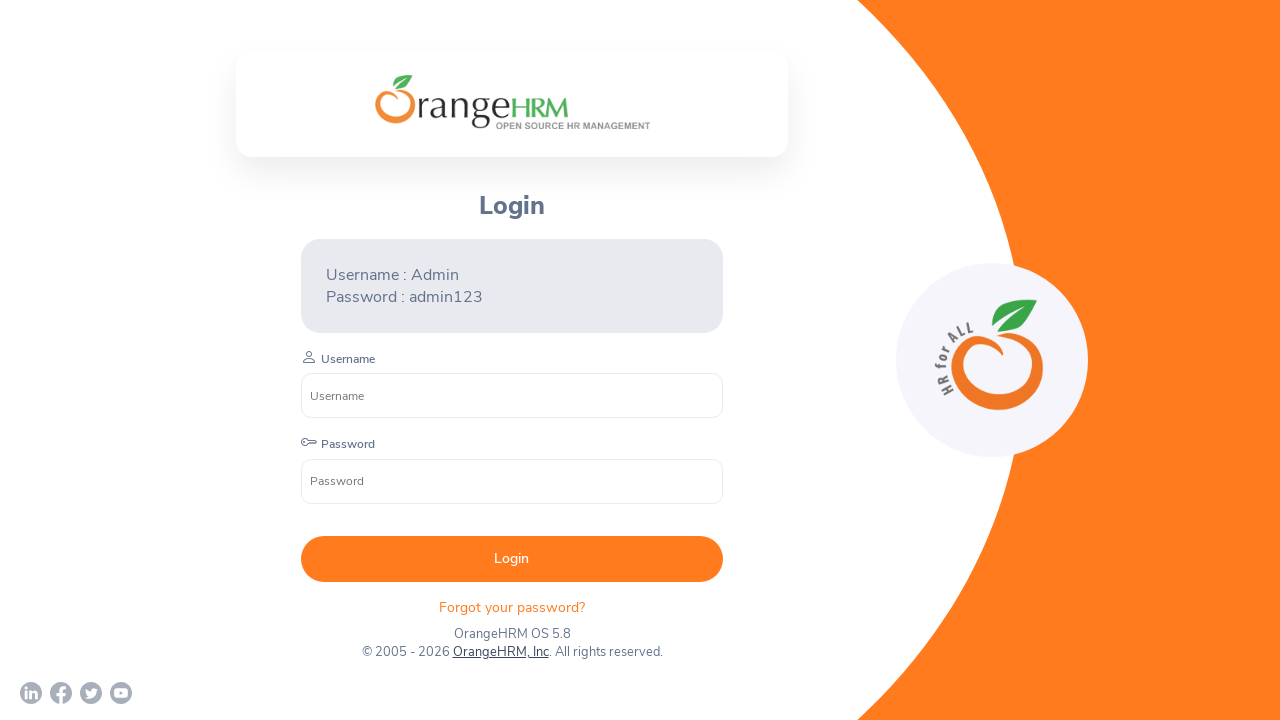

Closed child window
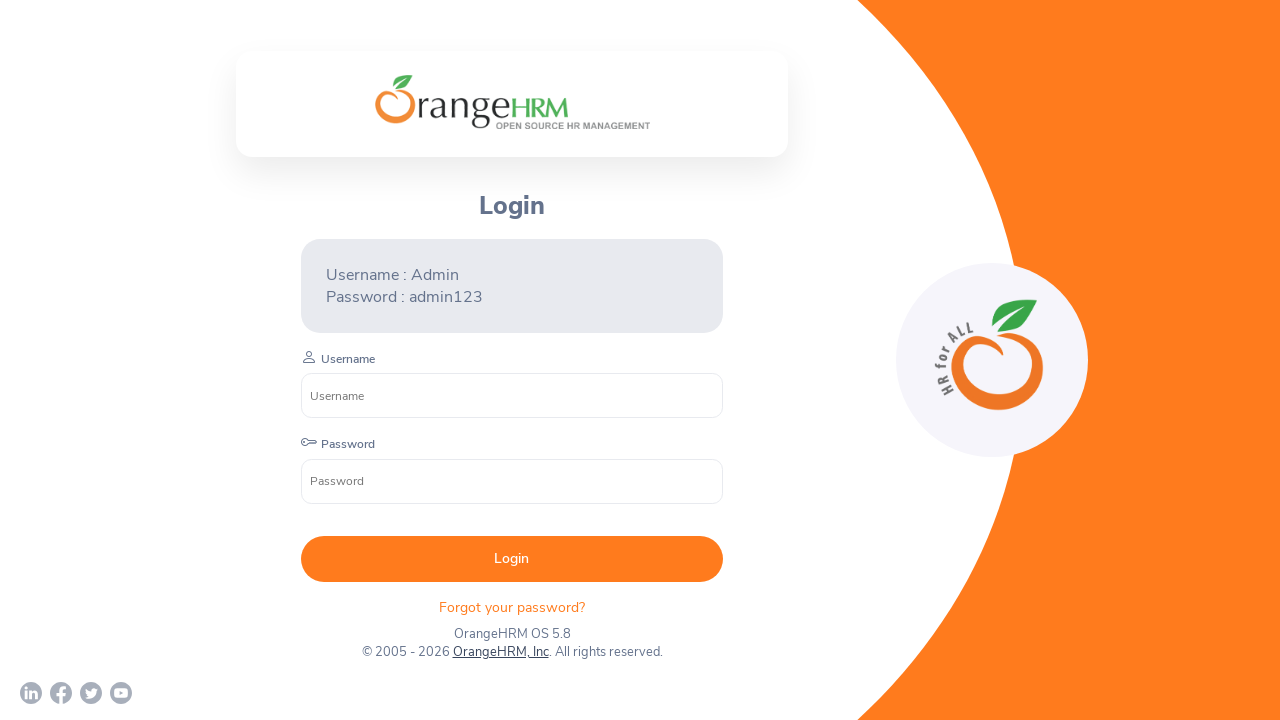

Waited 1 second between window operations
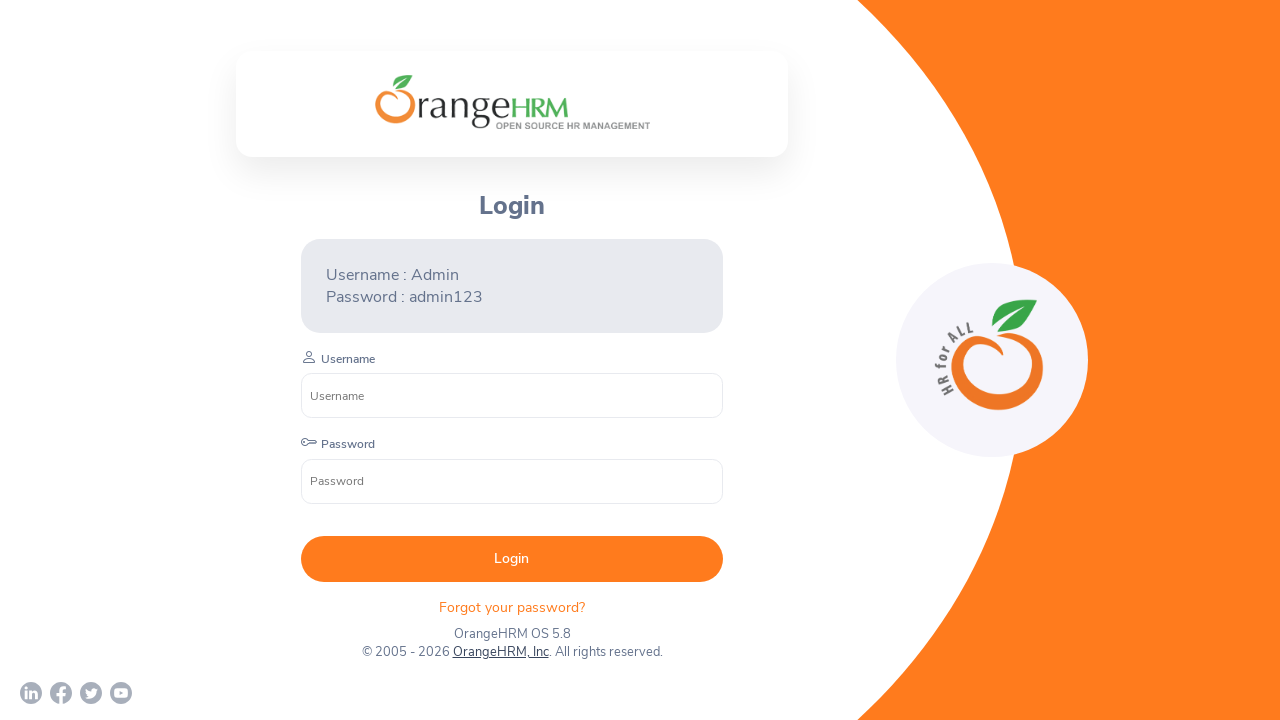

Printed URL from window: https://www.youtube.com/c/OrangeHRMInc
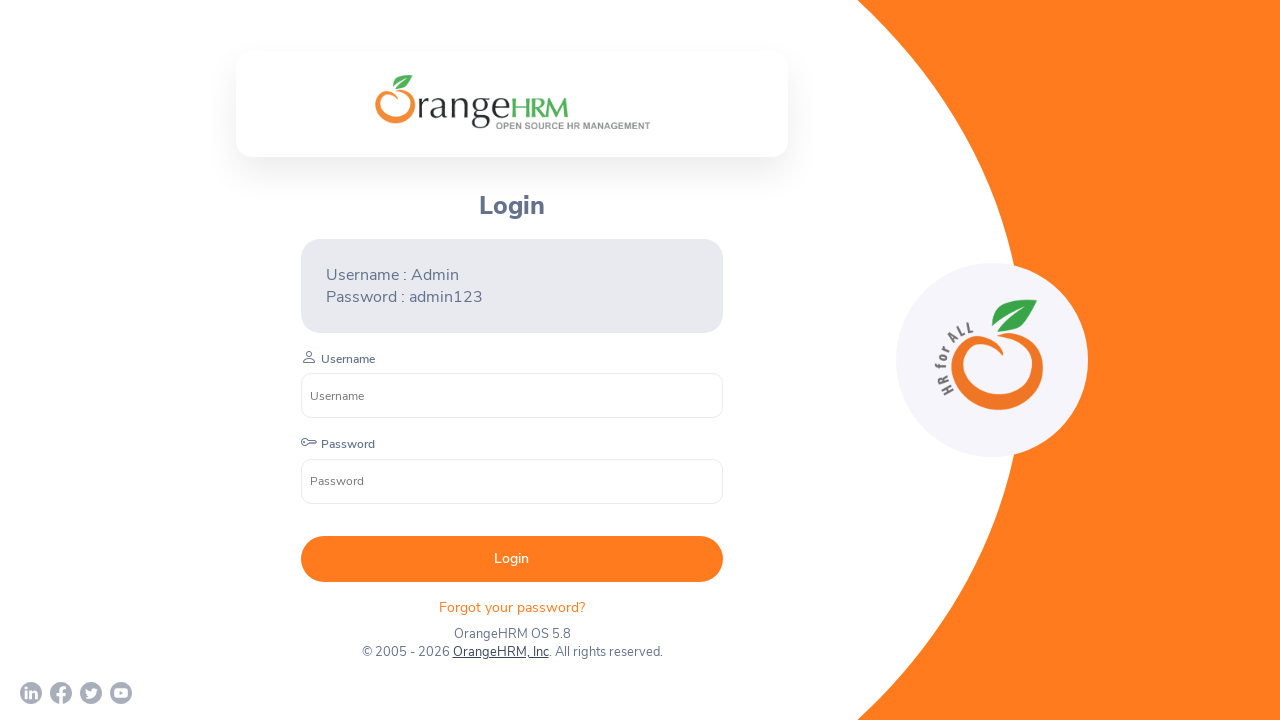

Closed child window
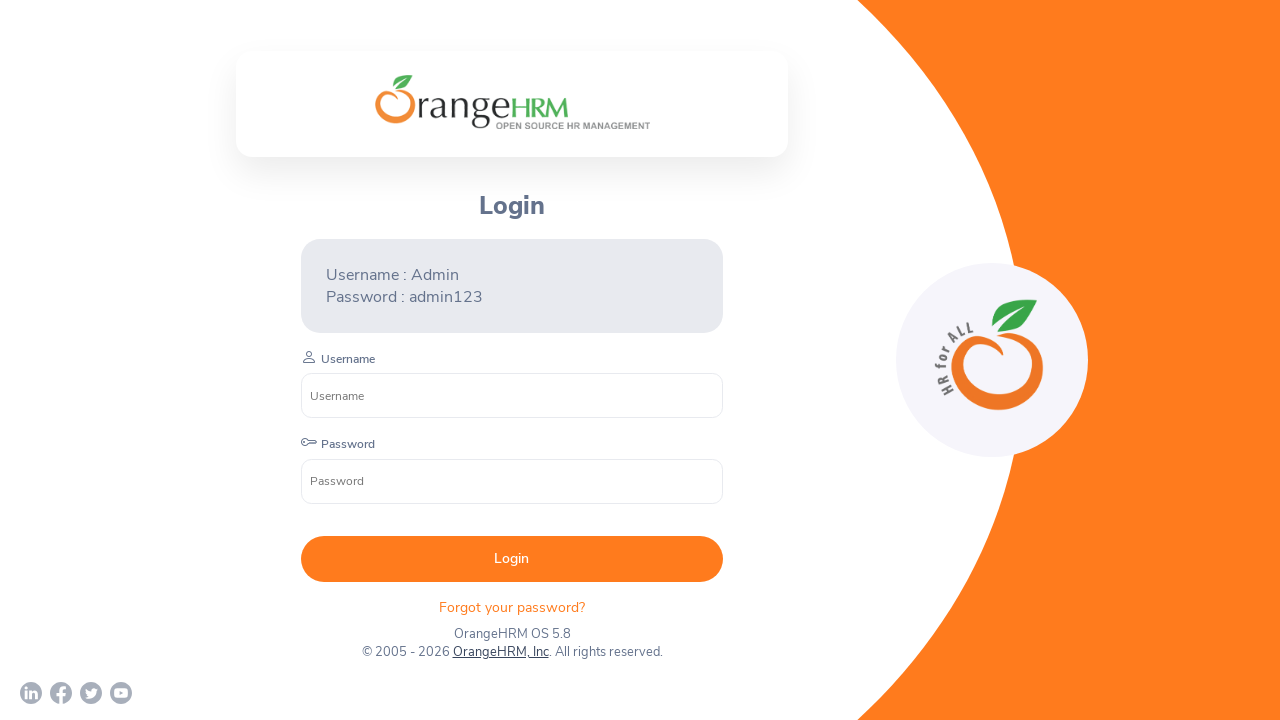

Waited 1 second between window operations
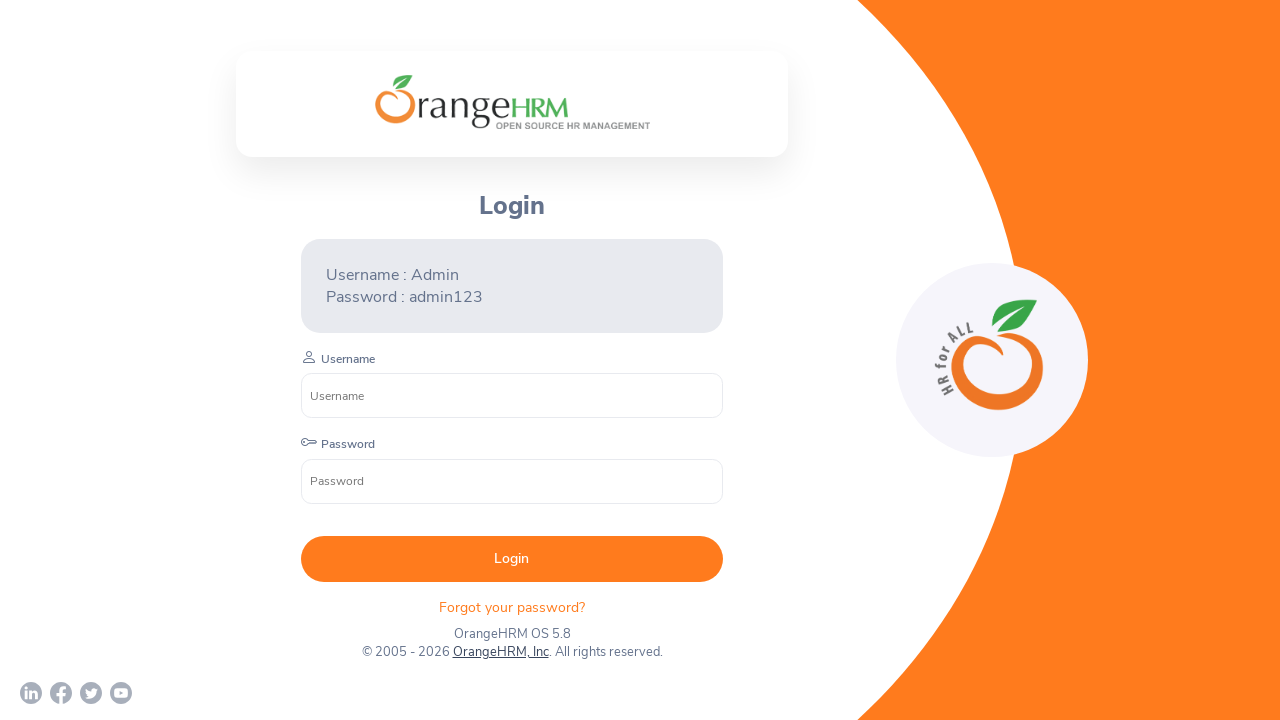

Printed URL from window: chrome-error://chromewebdata/
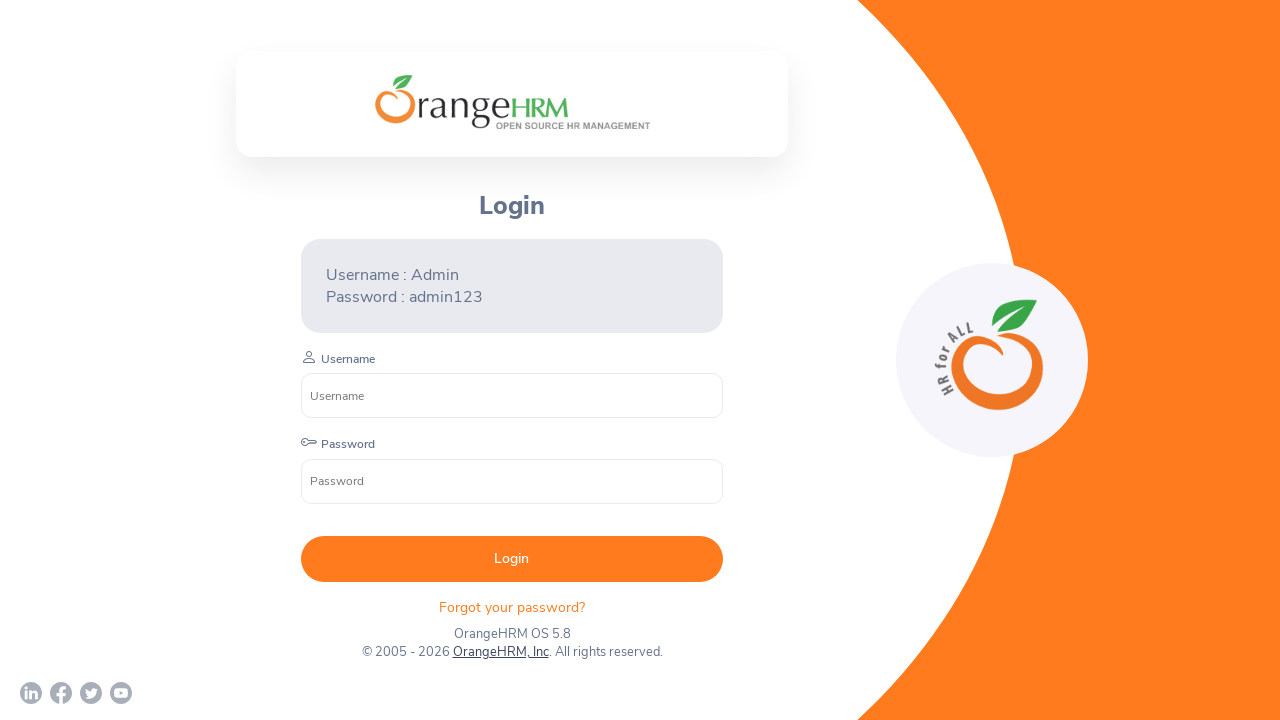

Closed child window
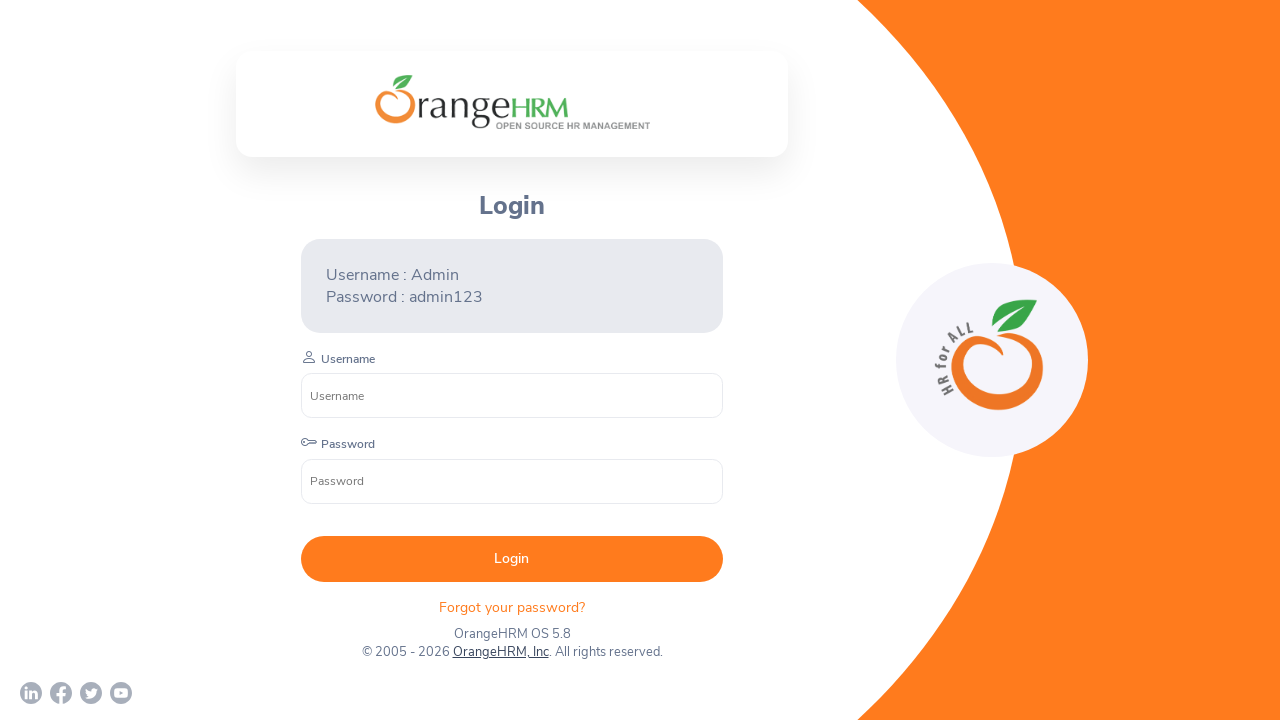

Waited 1 second between window operations
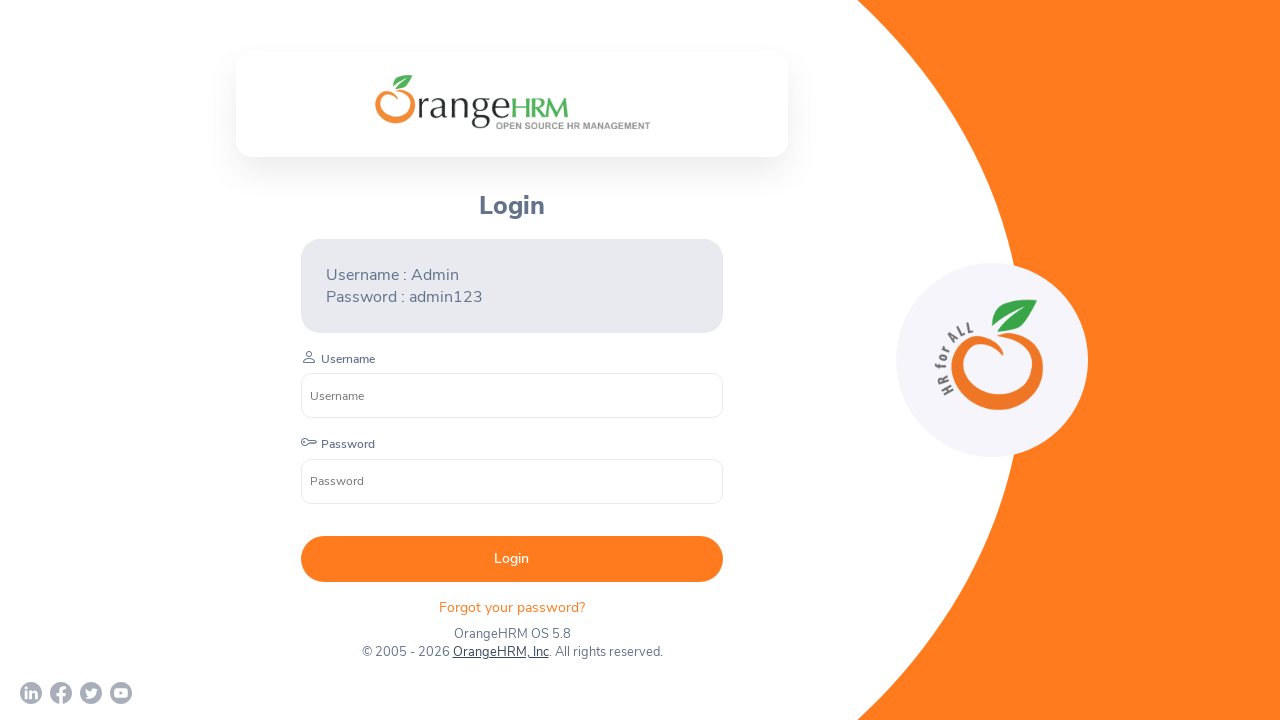

Brought parent window back to focus
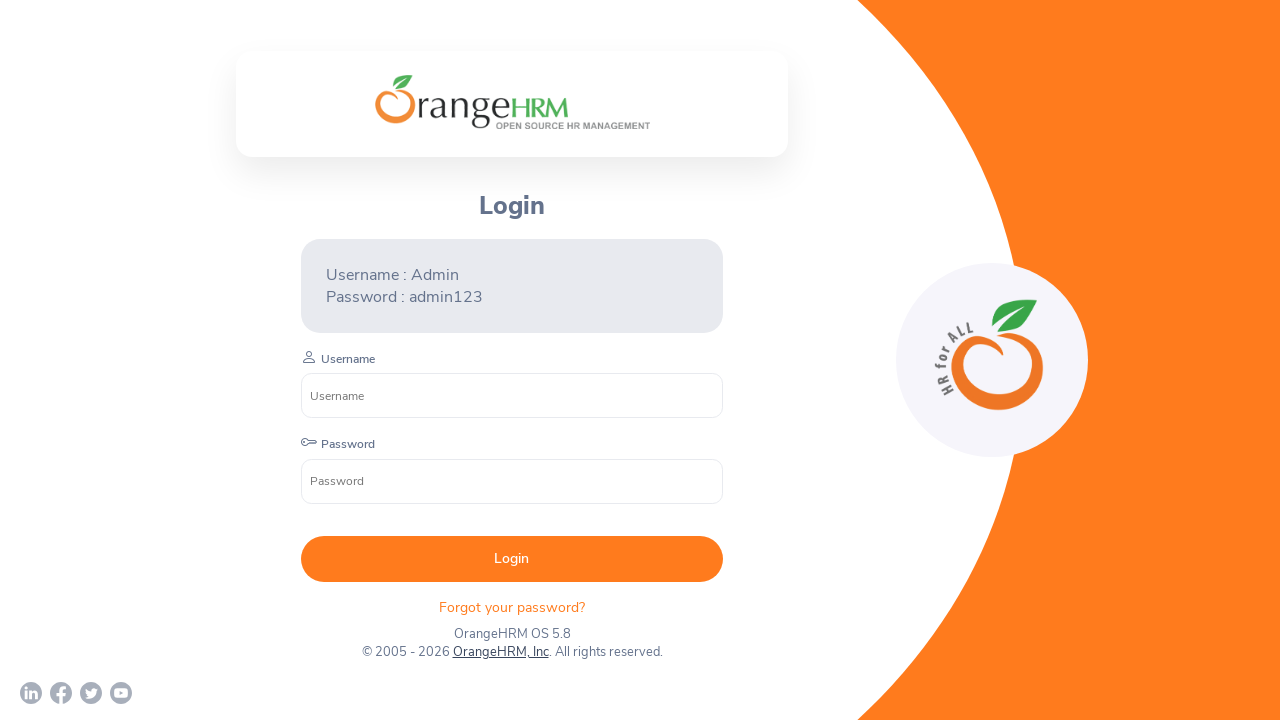

Printed parent window details: https://opensource-demo.orangehrmlive.com/web/index.php/auth/login OrangeHRM
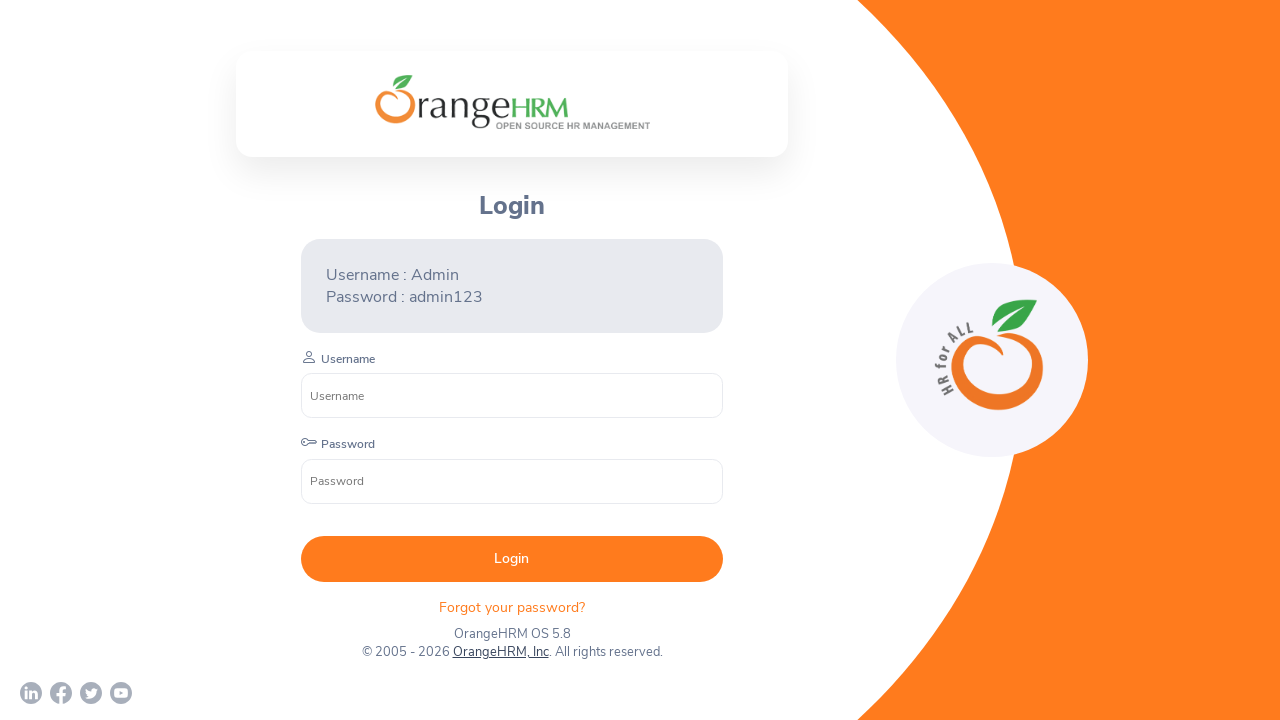

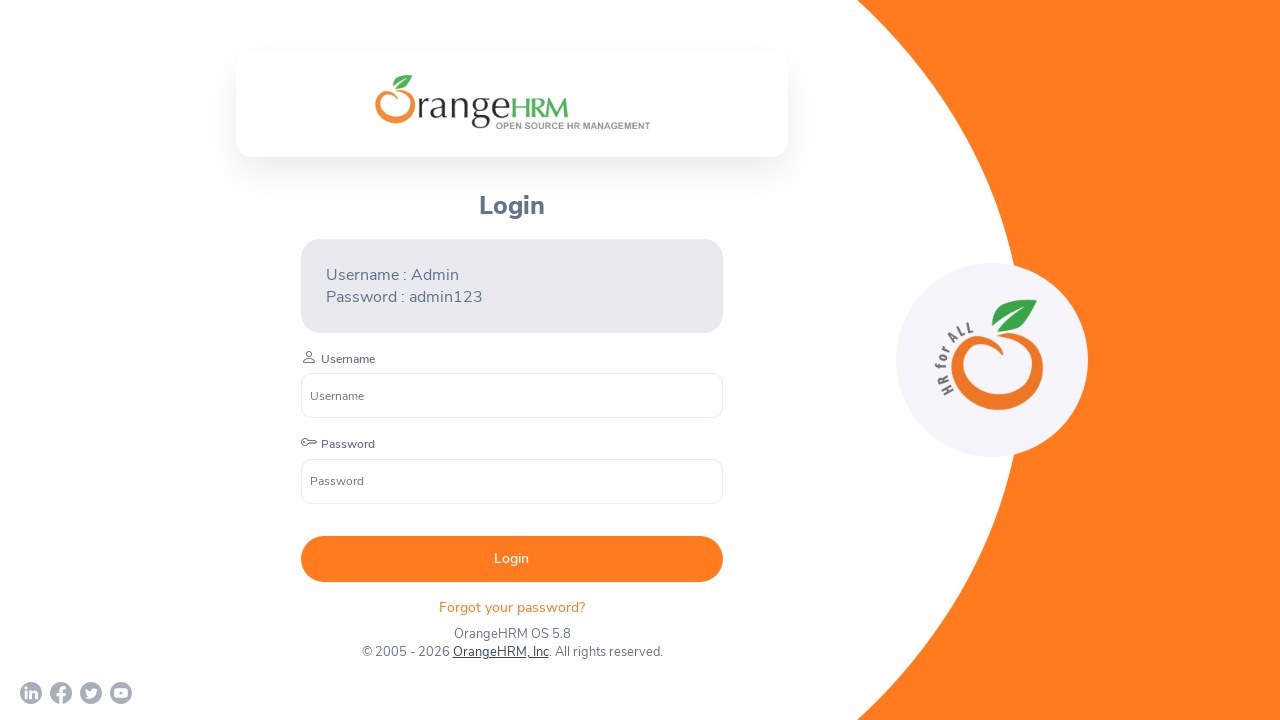